Tests the OrangeHRM free trial page by filling in the subdomain field with a test value

Starting URL: https://www.orangehrm.com/en/30-day-free-trial

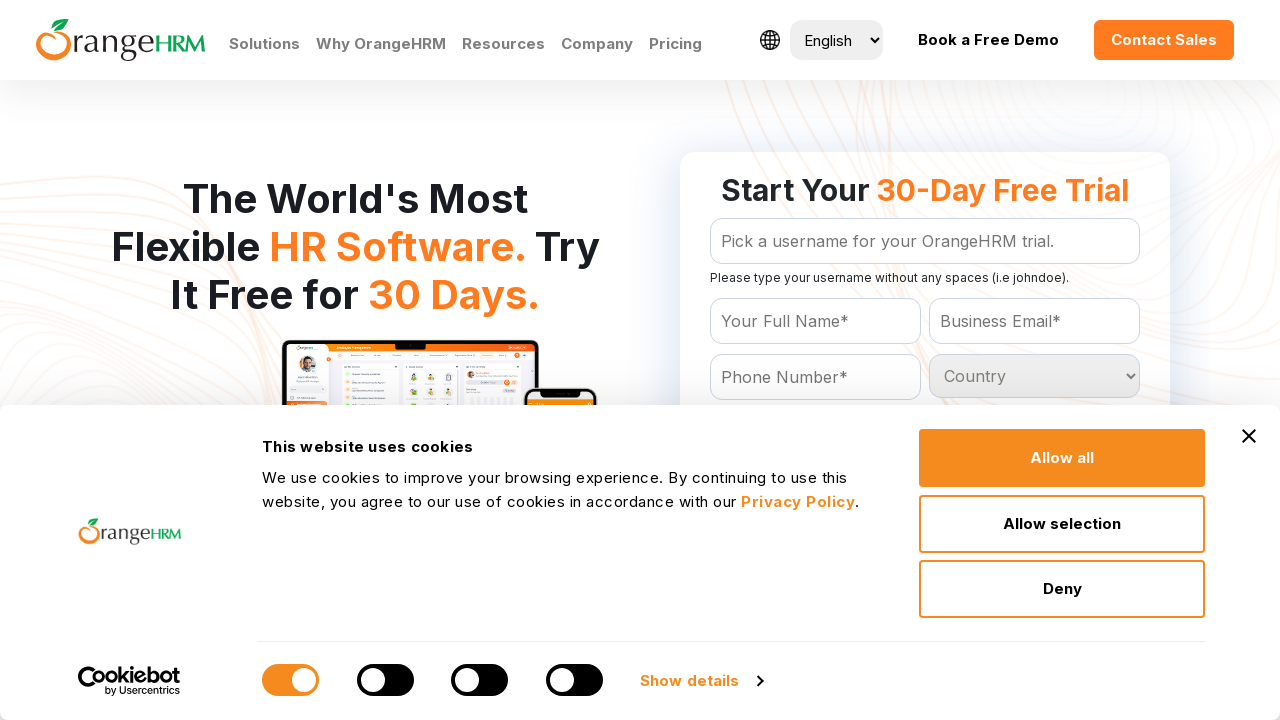

Navigated to OrangeHRM 30-day free trial page
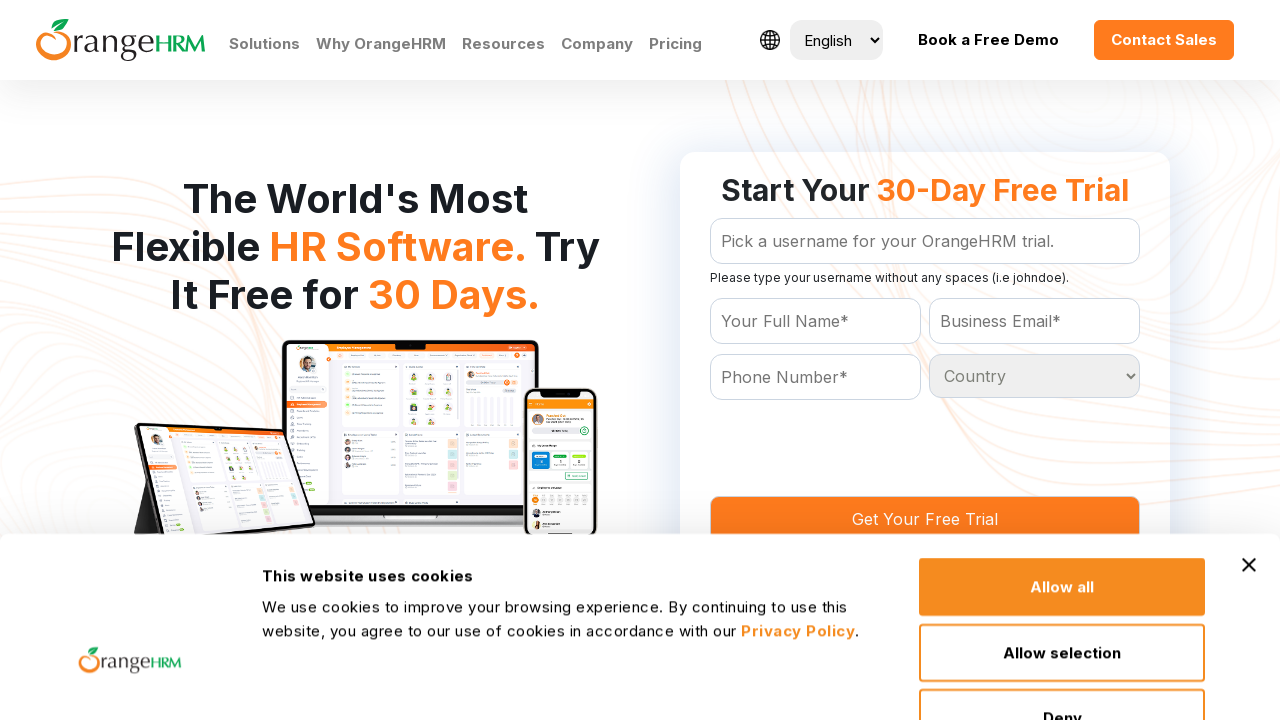

Filled subdomain field with 'Test' value on #Form_getForm_subdomain
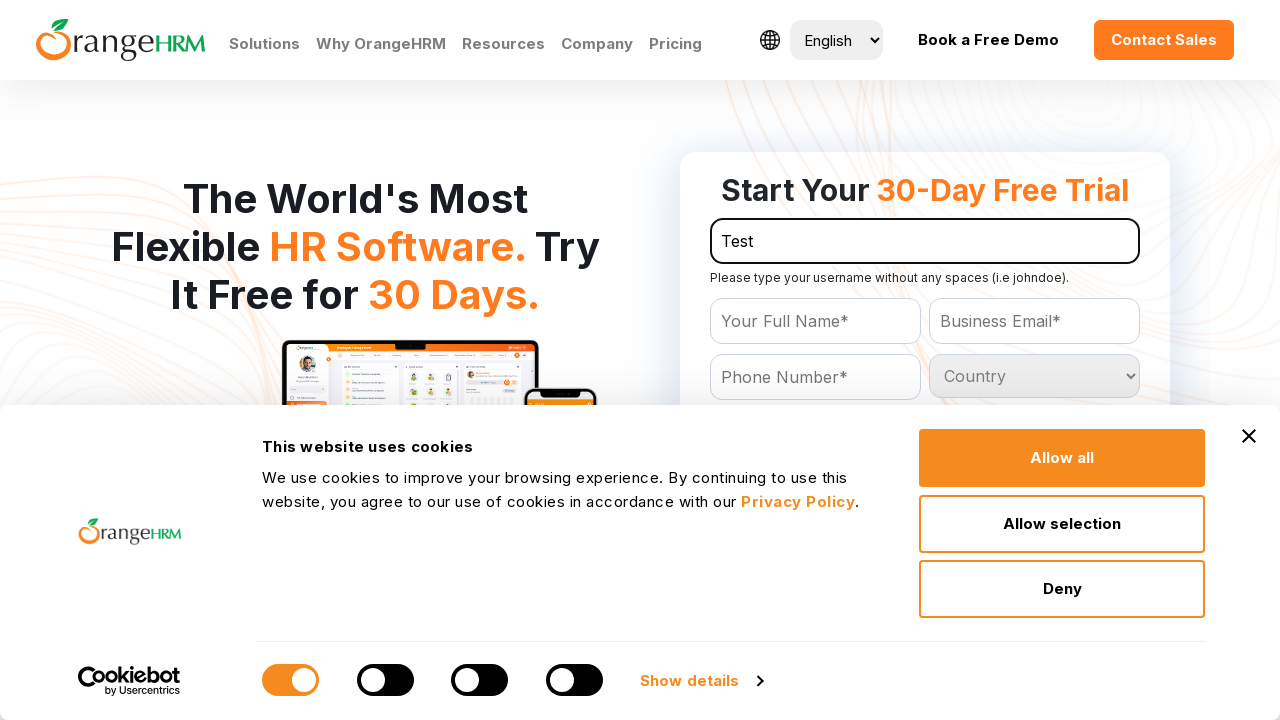

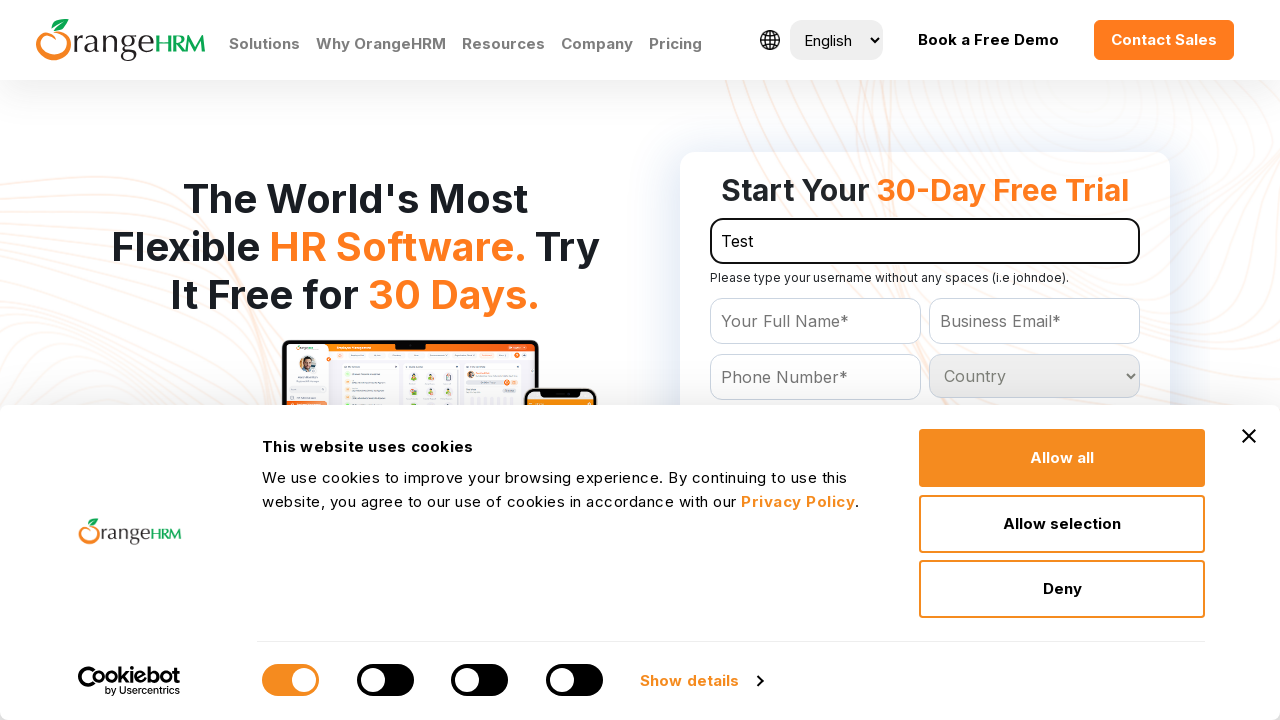